Navigates to anhtester.com and clicks on the "Mobile Testing" section heading

Starting URL: https://anhtester.com

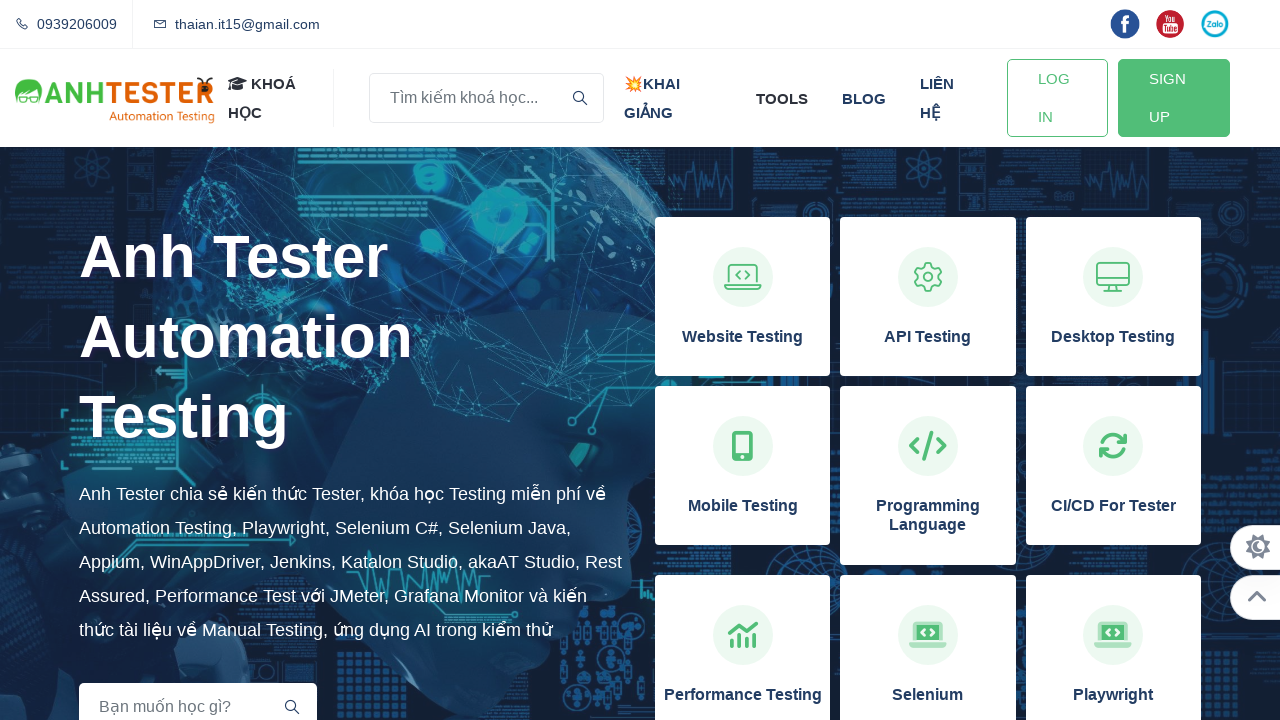

Navigated to https://anhtester.com
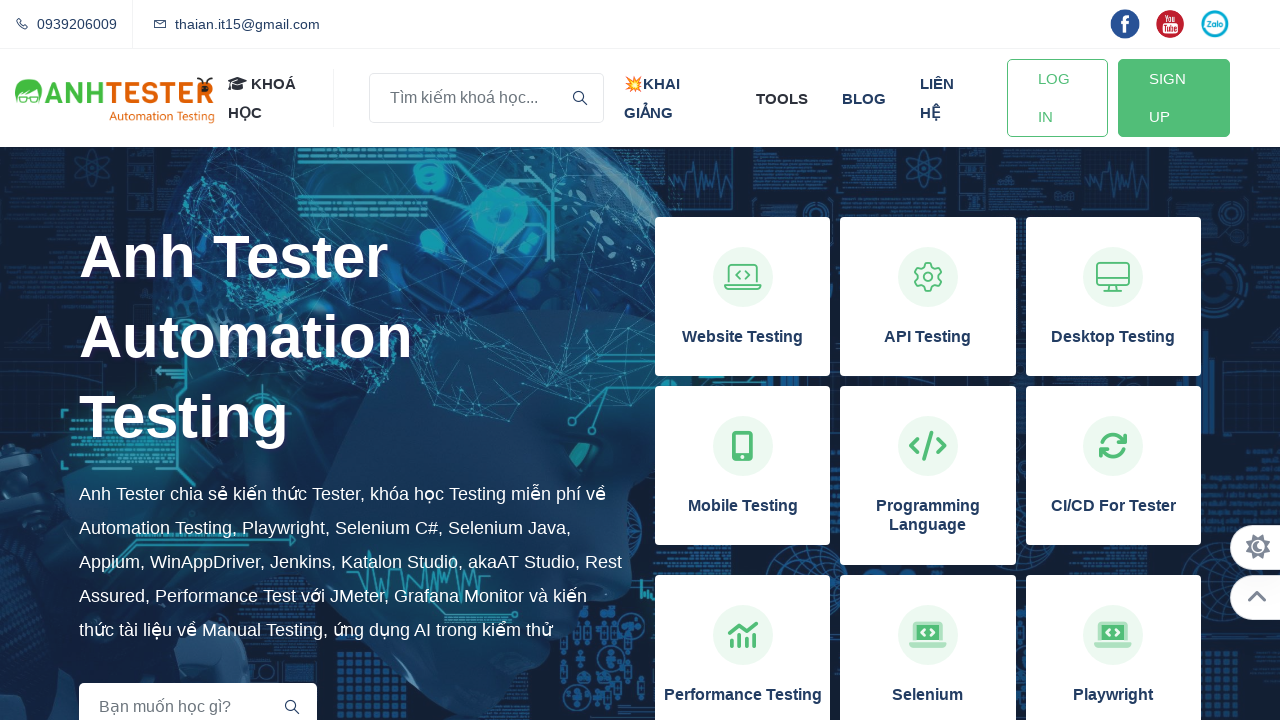

Clicked on the 'Mobile Testing' section heading at (743, 506) on xpath=//h3[normalize-space()='Mobile Testing']
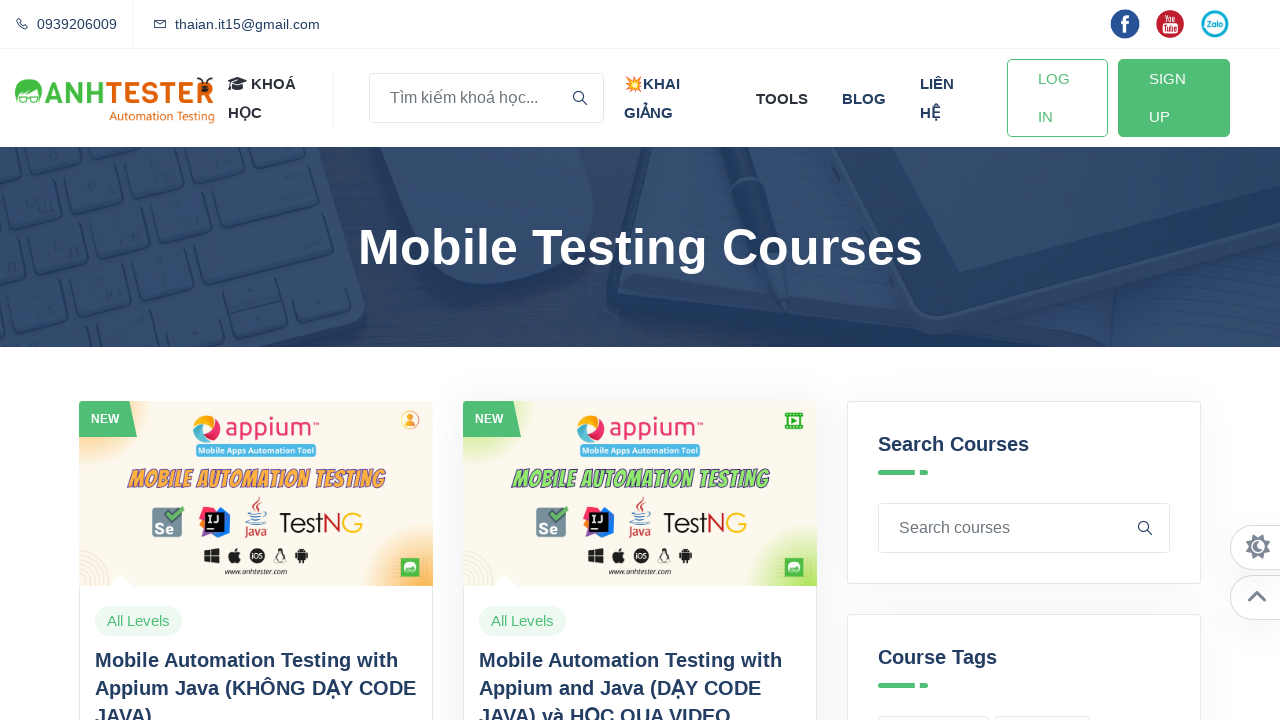

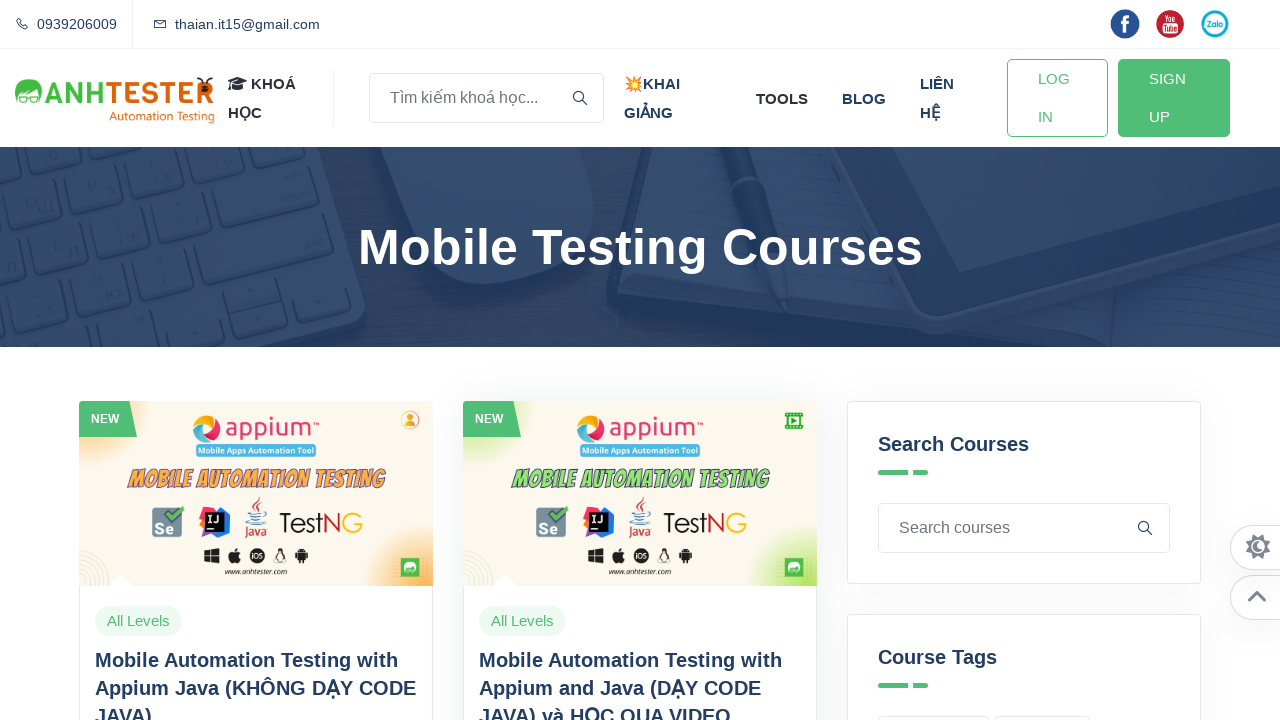